Navigates to TesterHome community website and verifies the page loads

Starting URL: http://testerhome.com/

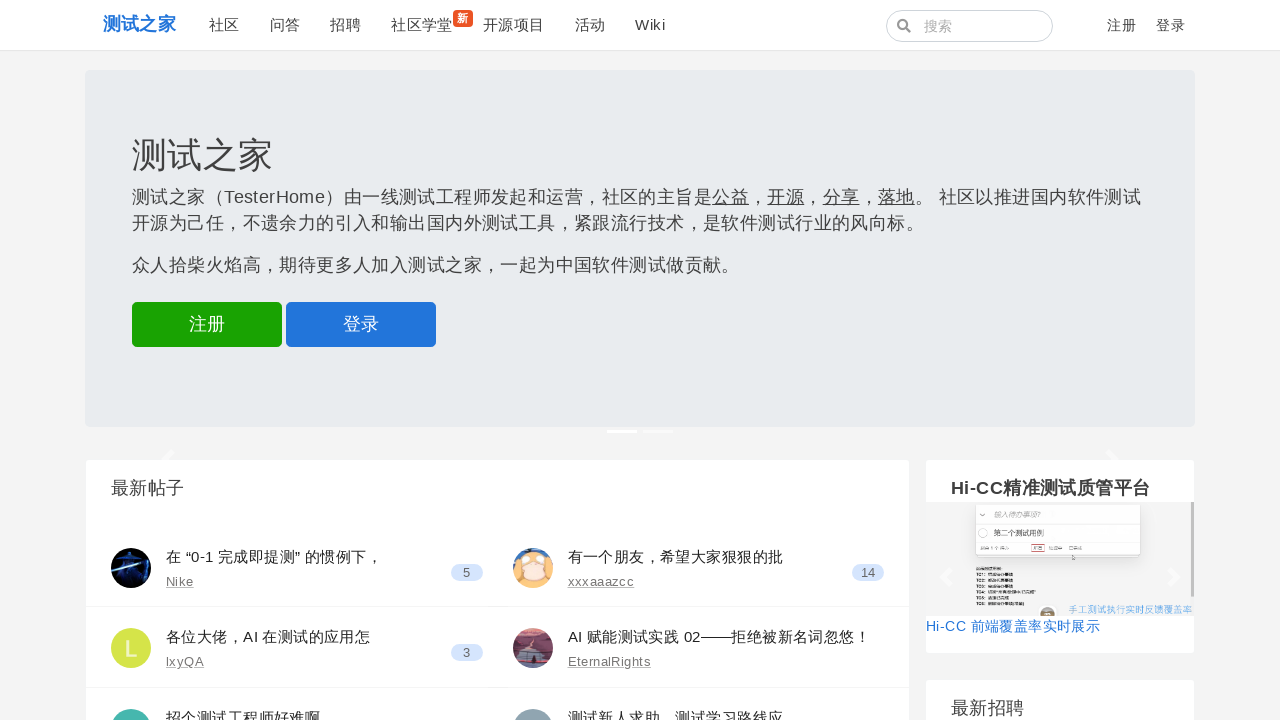

Waited for page to load (domcontentloaded state)
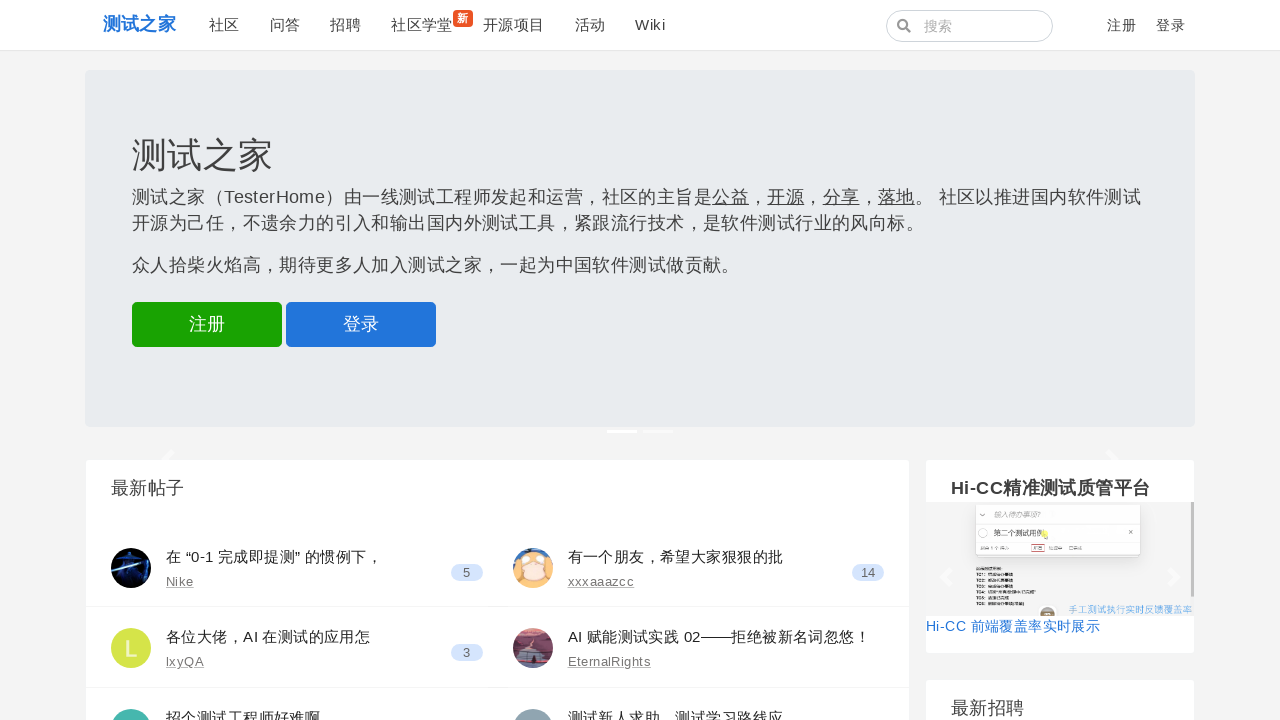

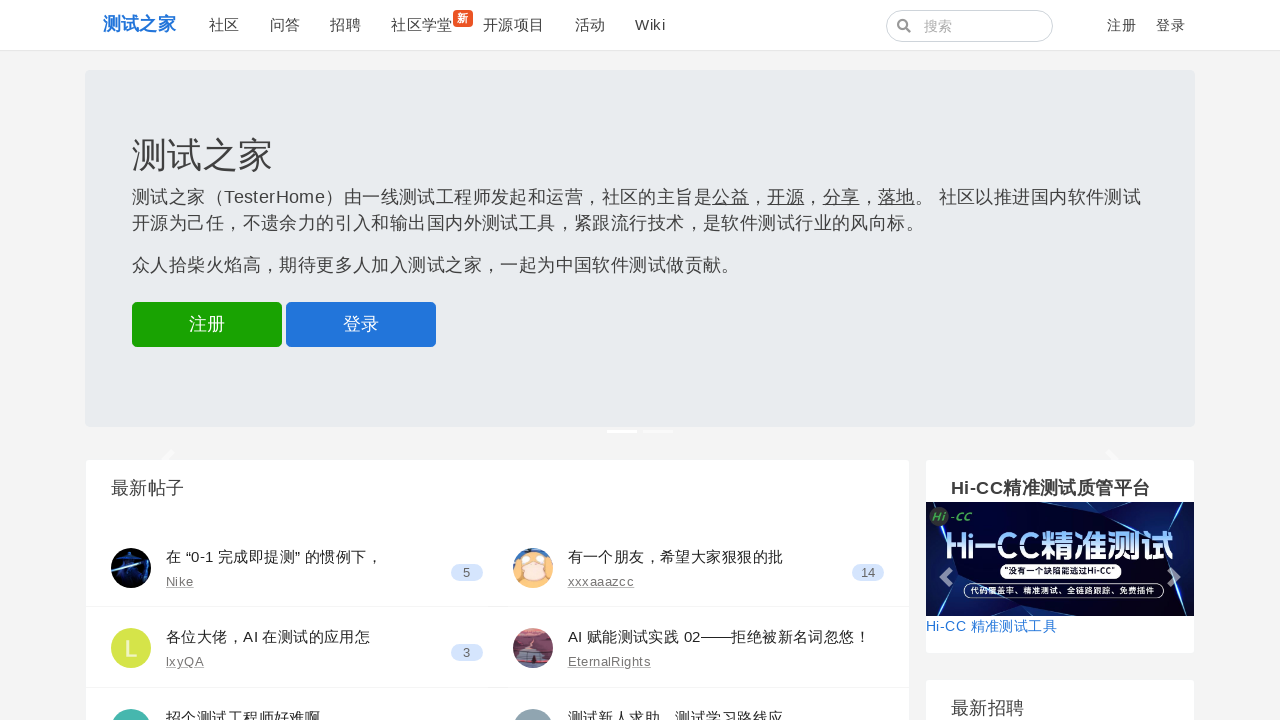